Navigates to an automation practice page and takes a screenshot with timestamp

Starting URL: https://rahulshettyacademy.com/AutomationPractice/

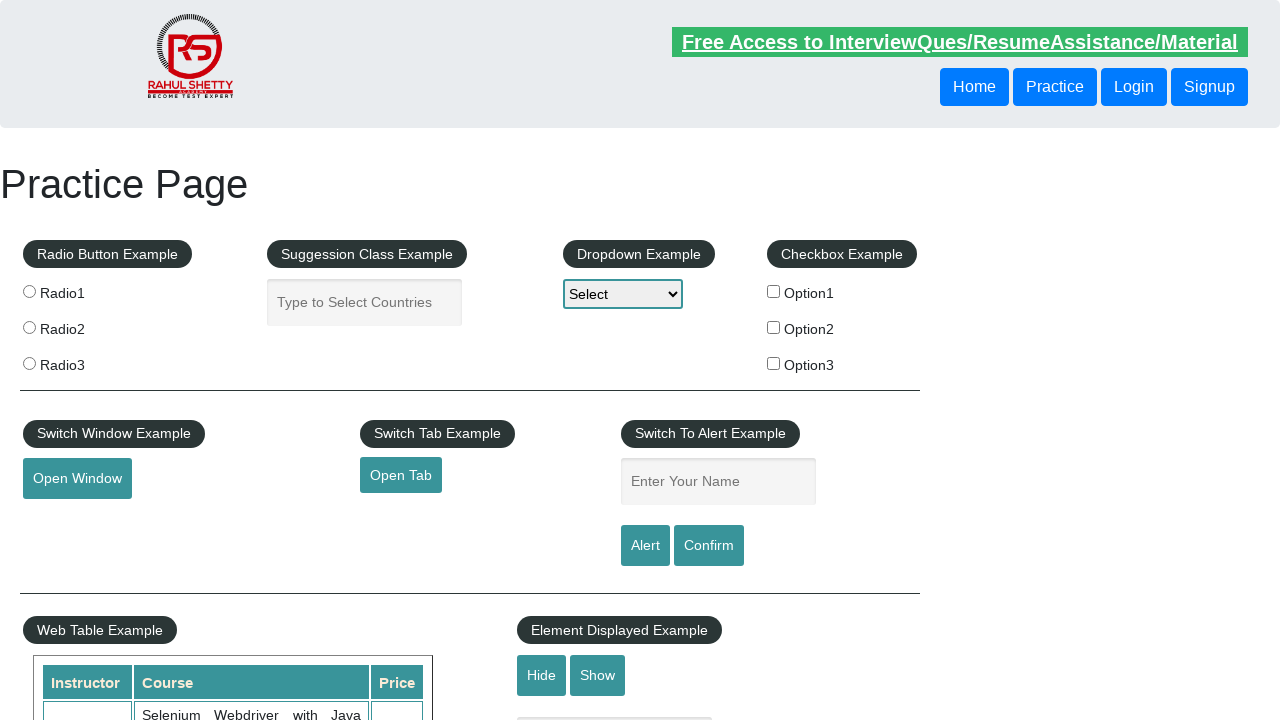

Navigated to automation practice page and captured screenshot
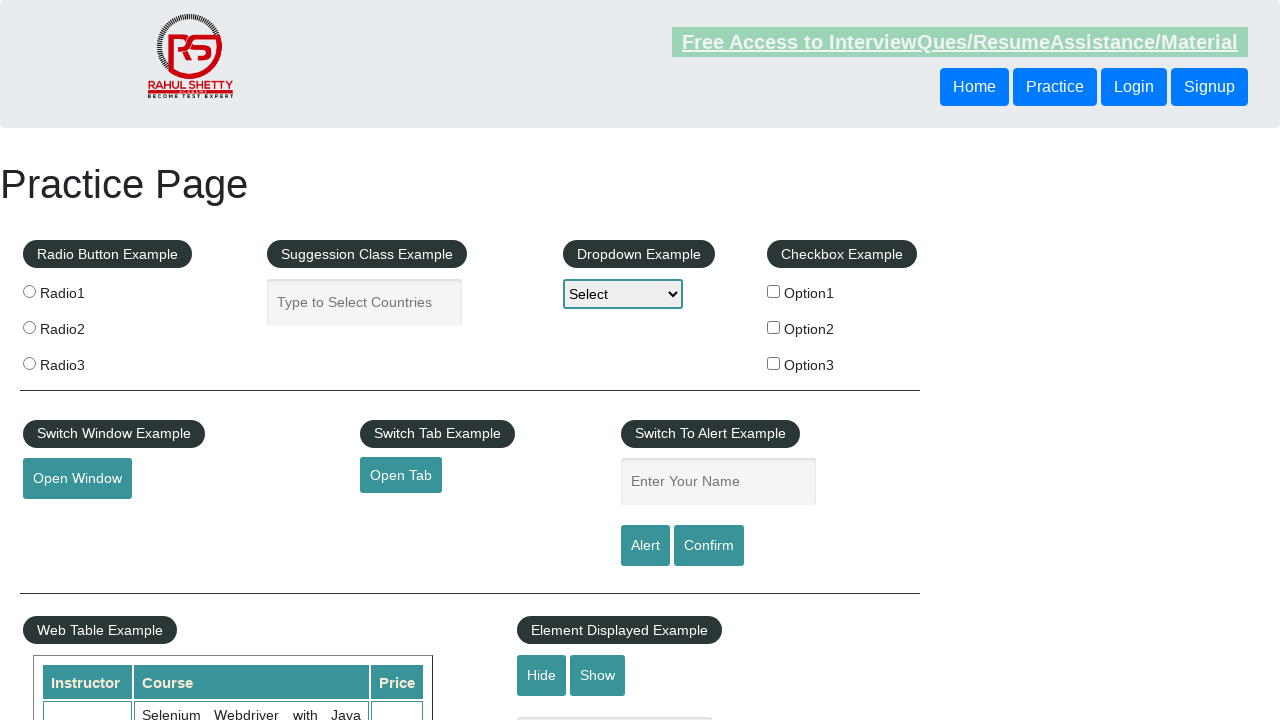

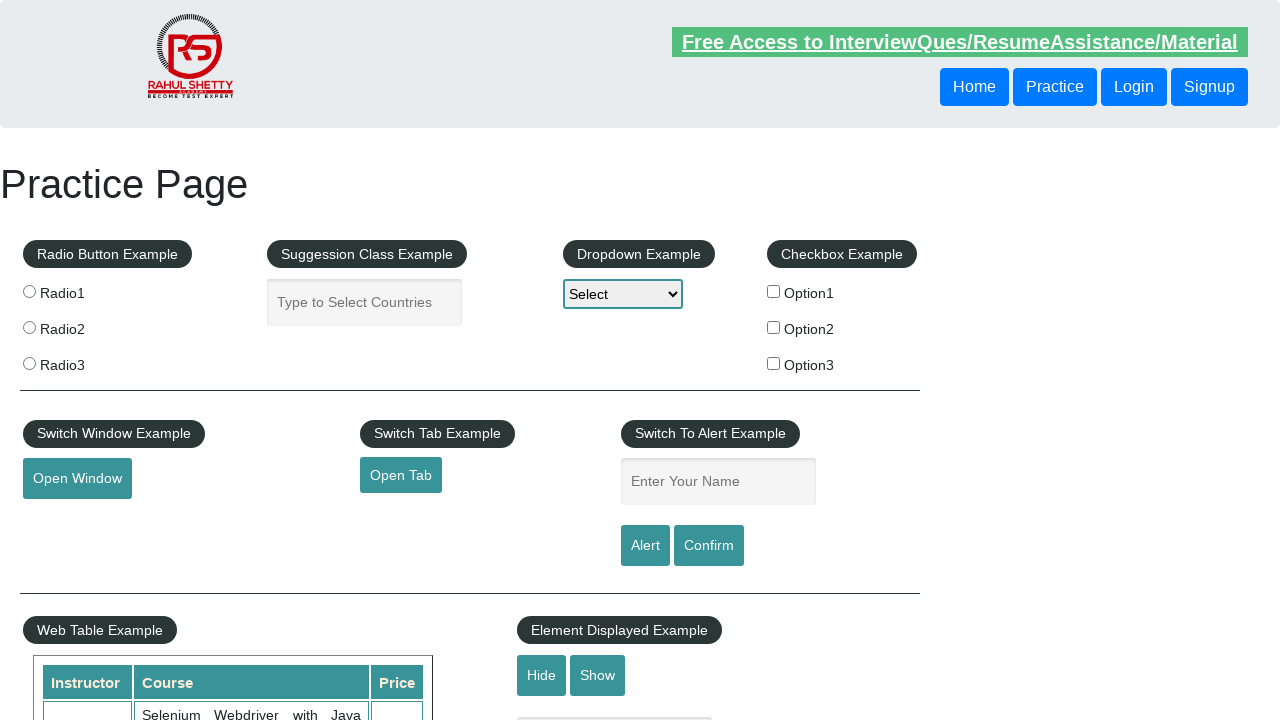